Tests mouse hover functionality by moving the cursor over an image element to reveal hidden content

Starting URL: https://the-internet.herokuapp.com/hovers

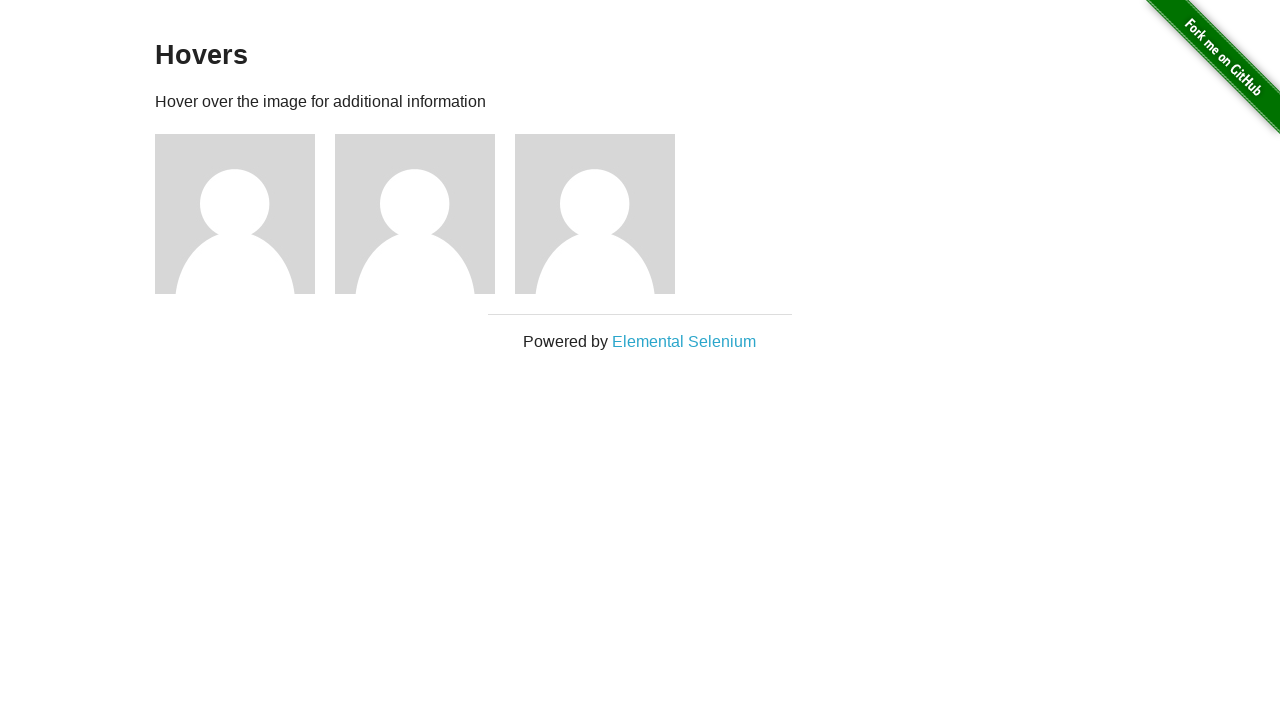

Located the third user image element using xpath selector
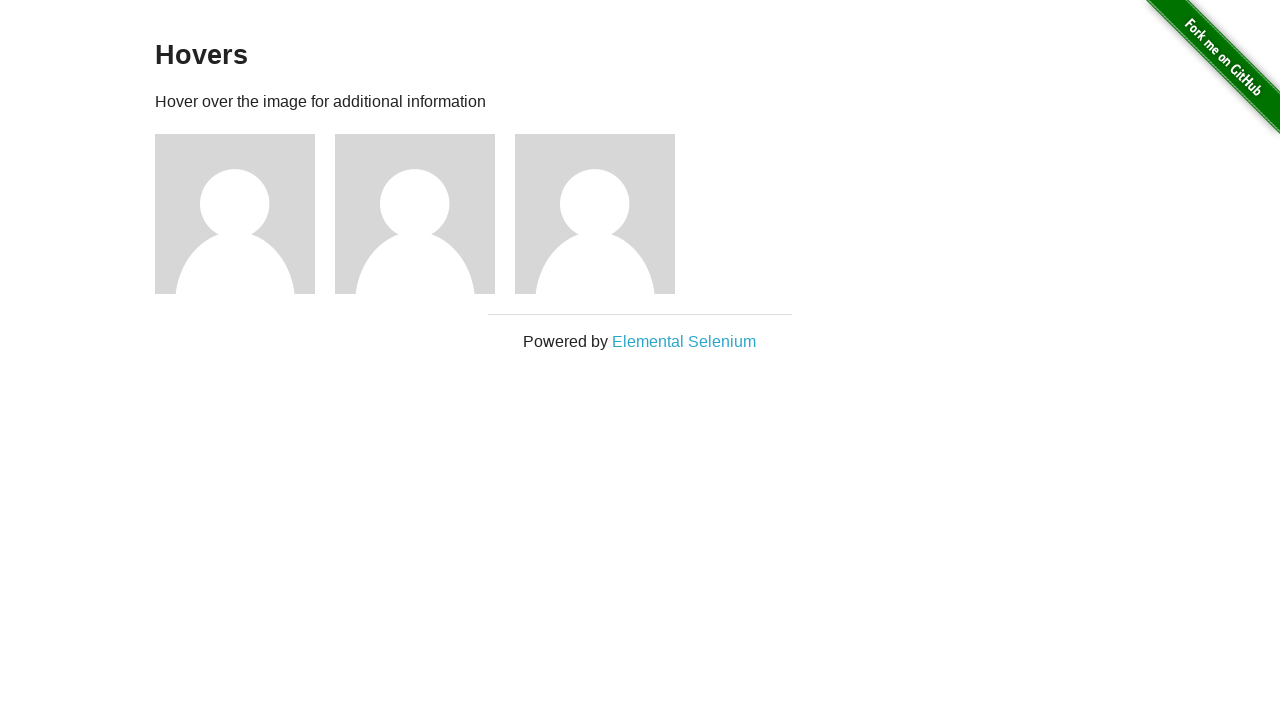

Moved cursor over user3 image element to reveal hidden content at (595, 214) on xpath=//h5[.='name: user3']/ancestor::div[@class='figcaption']/preceding-sibling
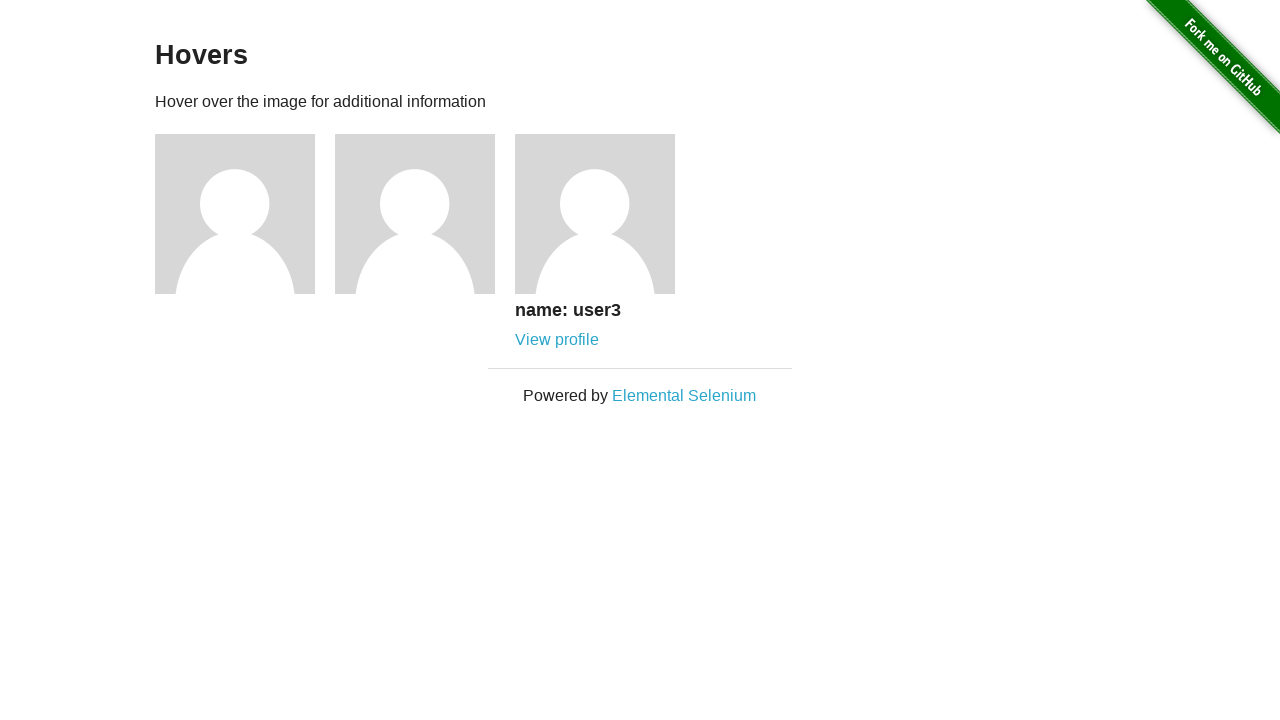

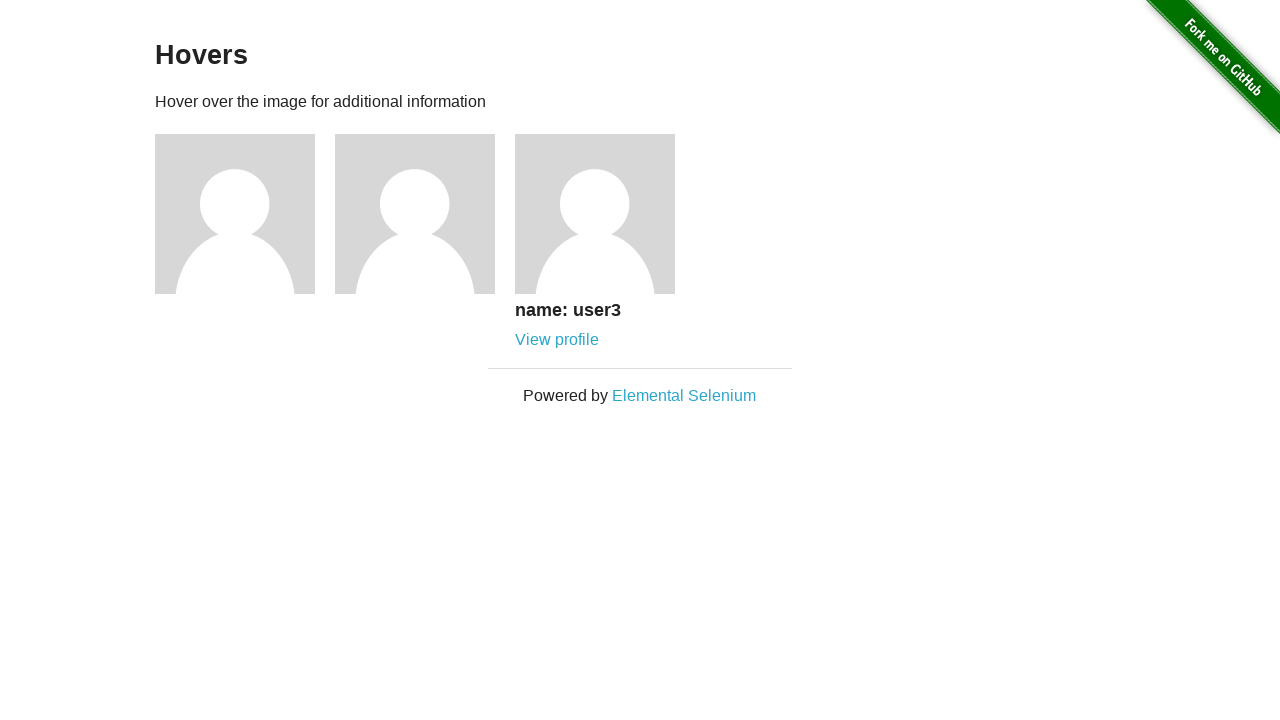